Tests JavaScript prompt dialog by clicking the JS Prompt button, entering text, accepting the prompt, and verifying the entered text is displayed

Starting URL: https://the-internet.herokuapp.com/javascript_alerts

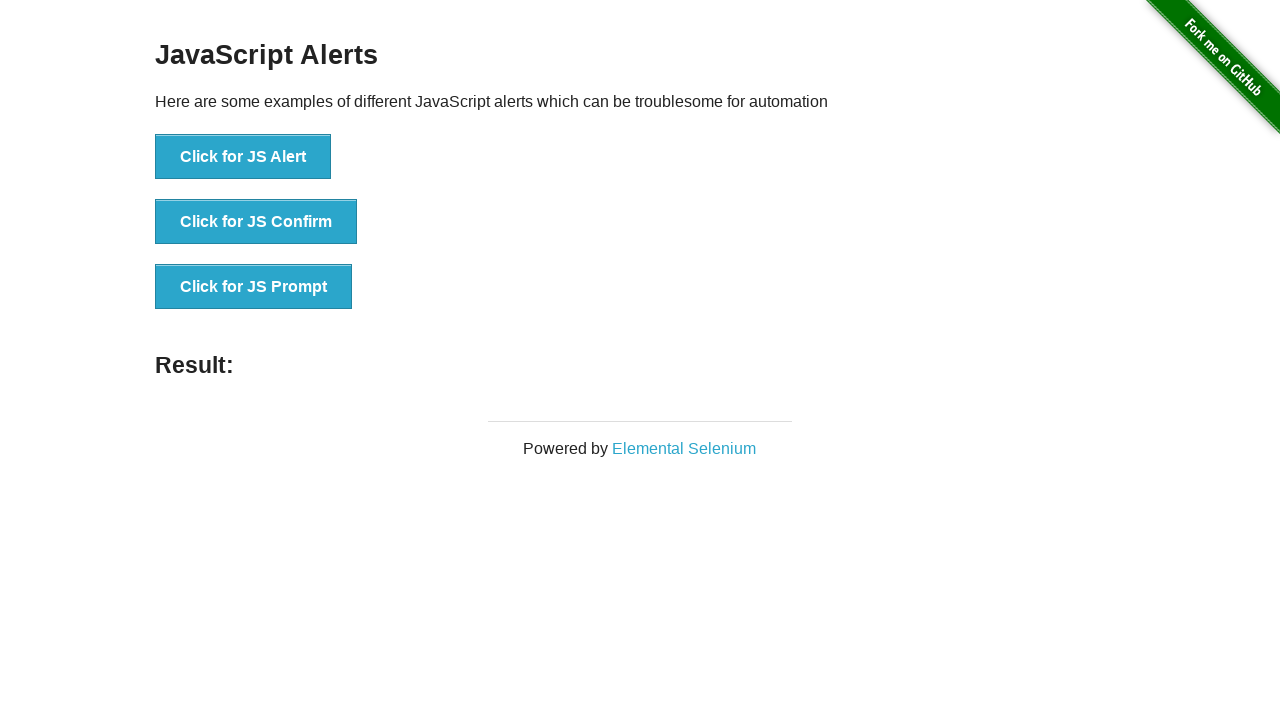

Set up dialog handler to accept prompt with text 'Great site'
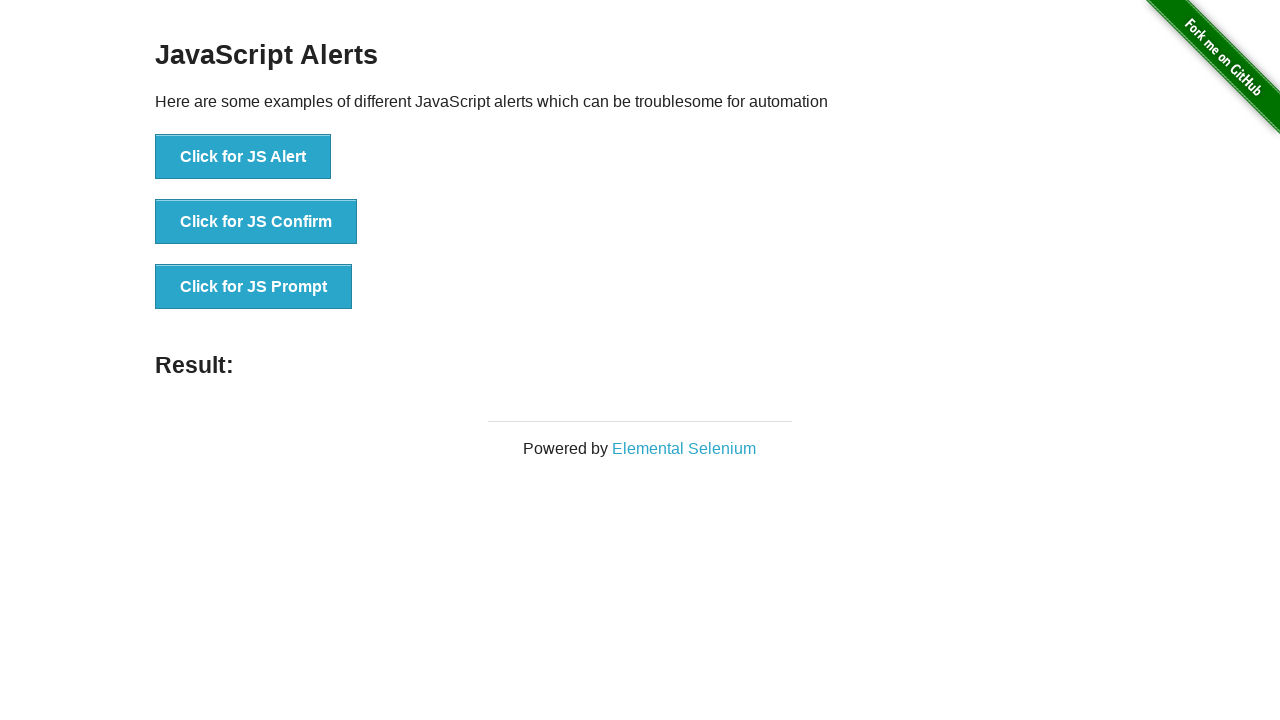

Clicked JS Prompt button to trigger JavaScript prompt dialog at (254, 287) on button[onclick='jsPrompt()']
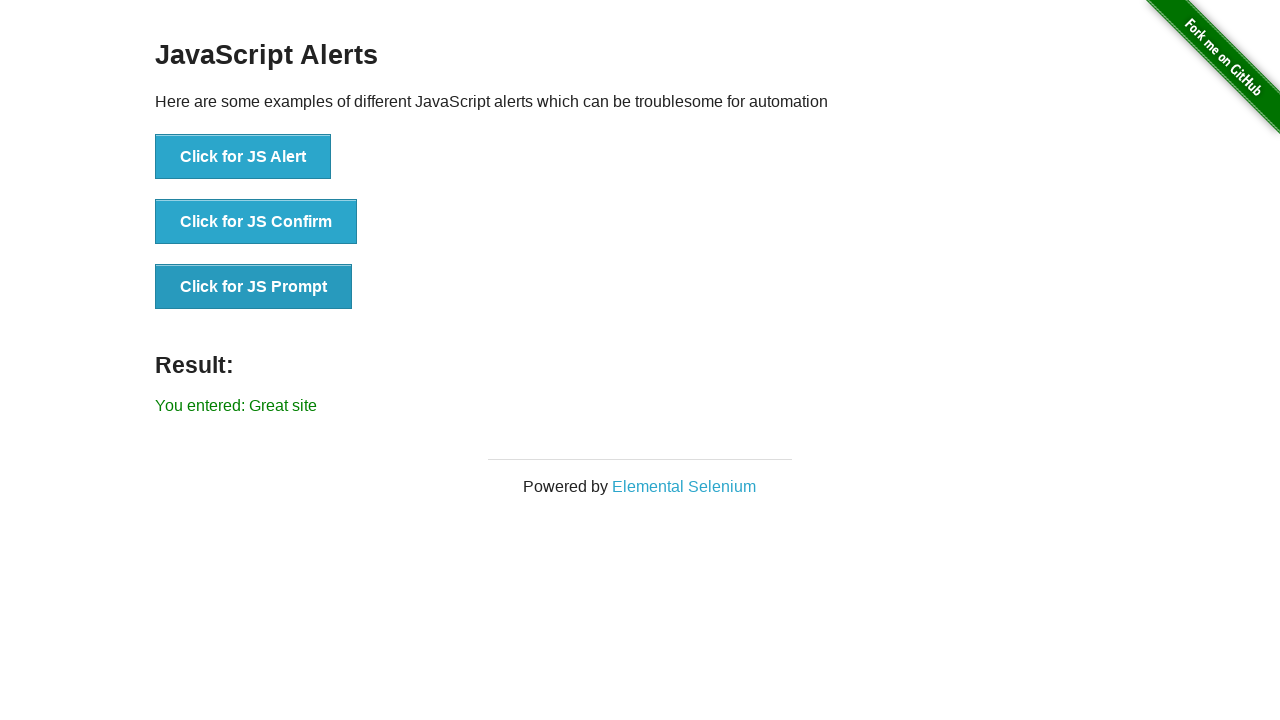

Waited for result element to appear
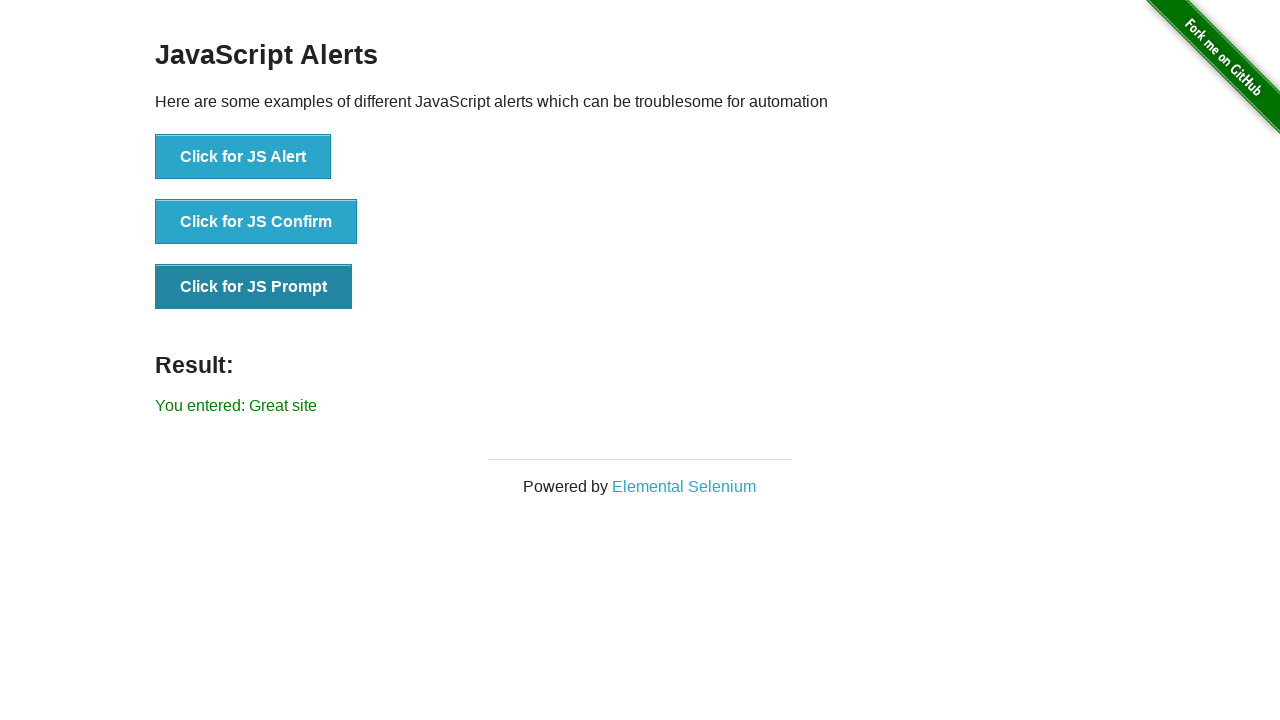

Retrieved result text from #result element
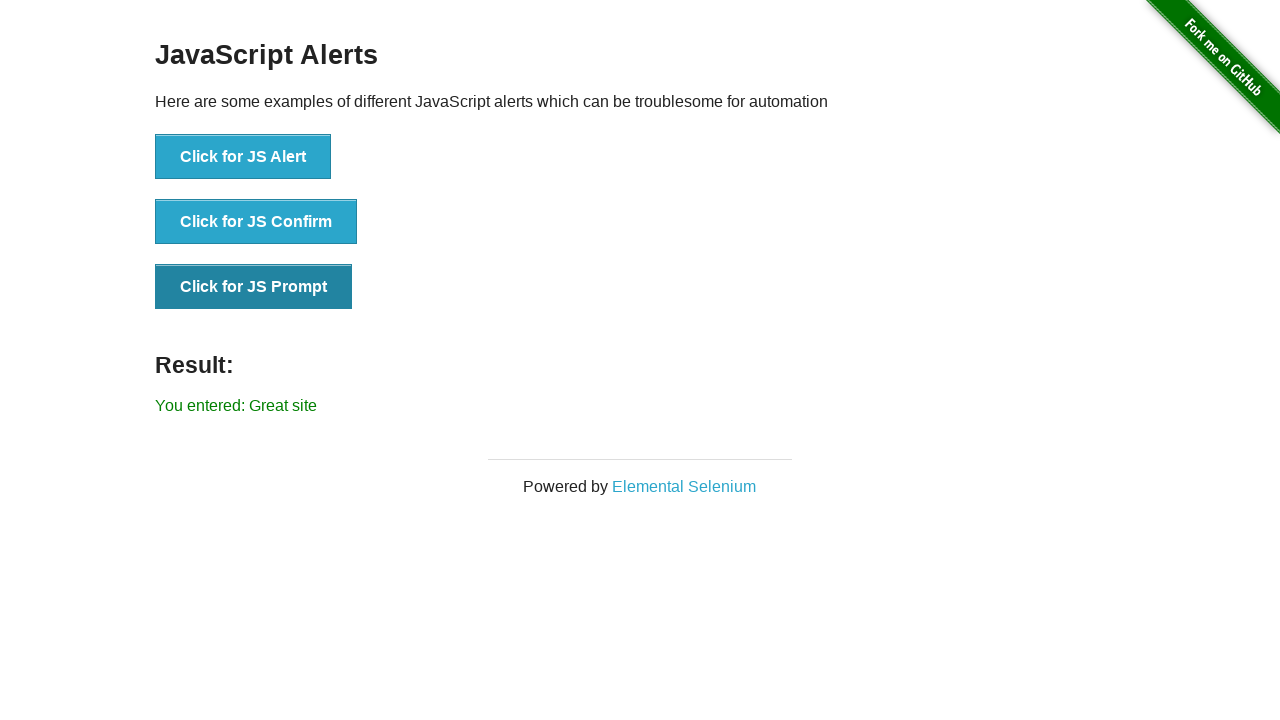

Verified that entered text 'Great site' is displayed in result
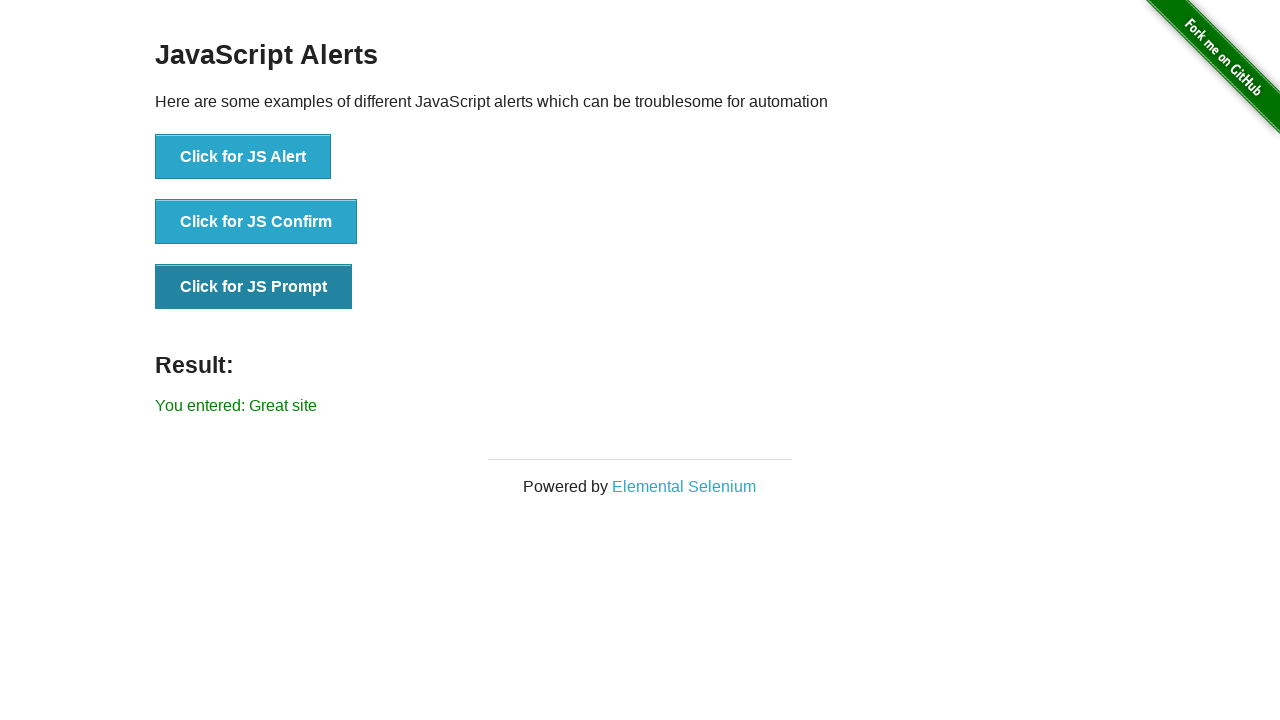

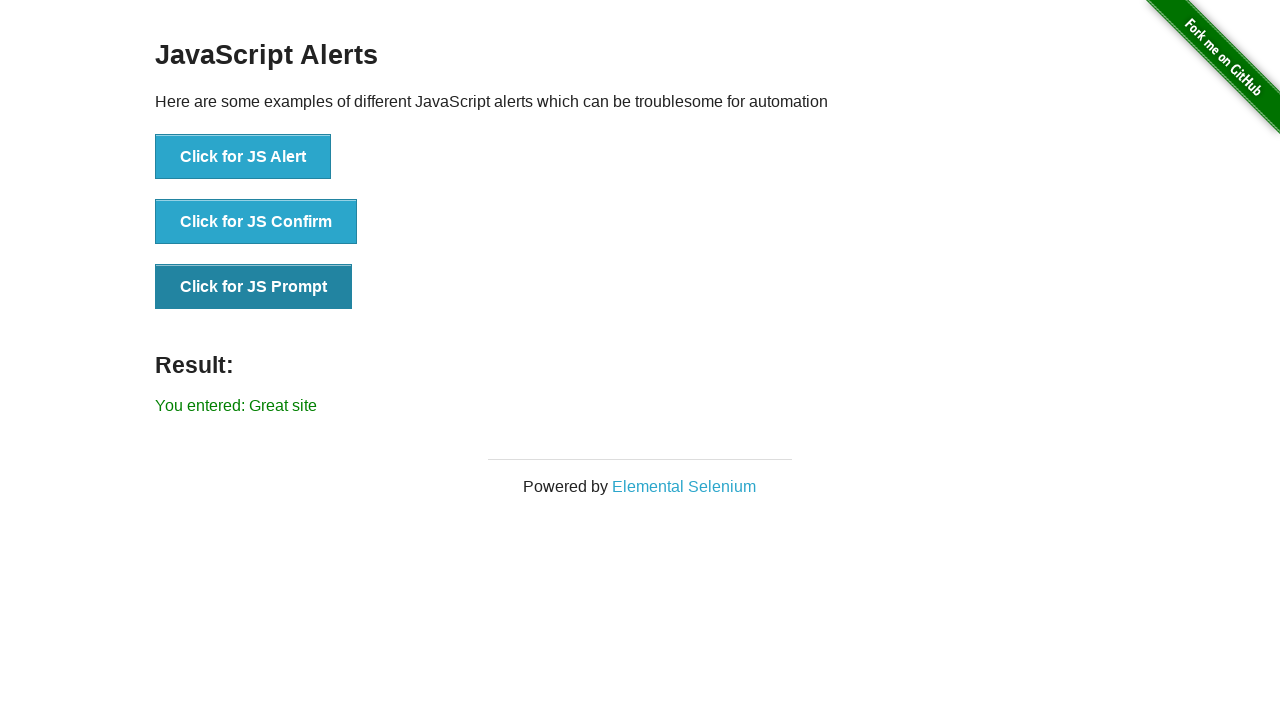